Tests handling a simple JavaScript alert by clicking a button, accepting the alert, and verifying the result text is displayed.

Starting URL: https://training-support.net/webelements/alerts

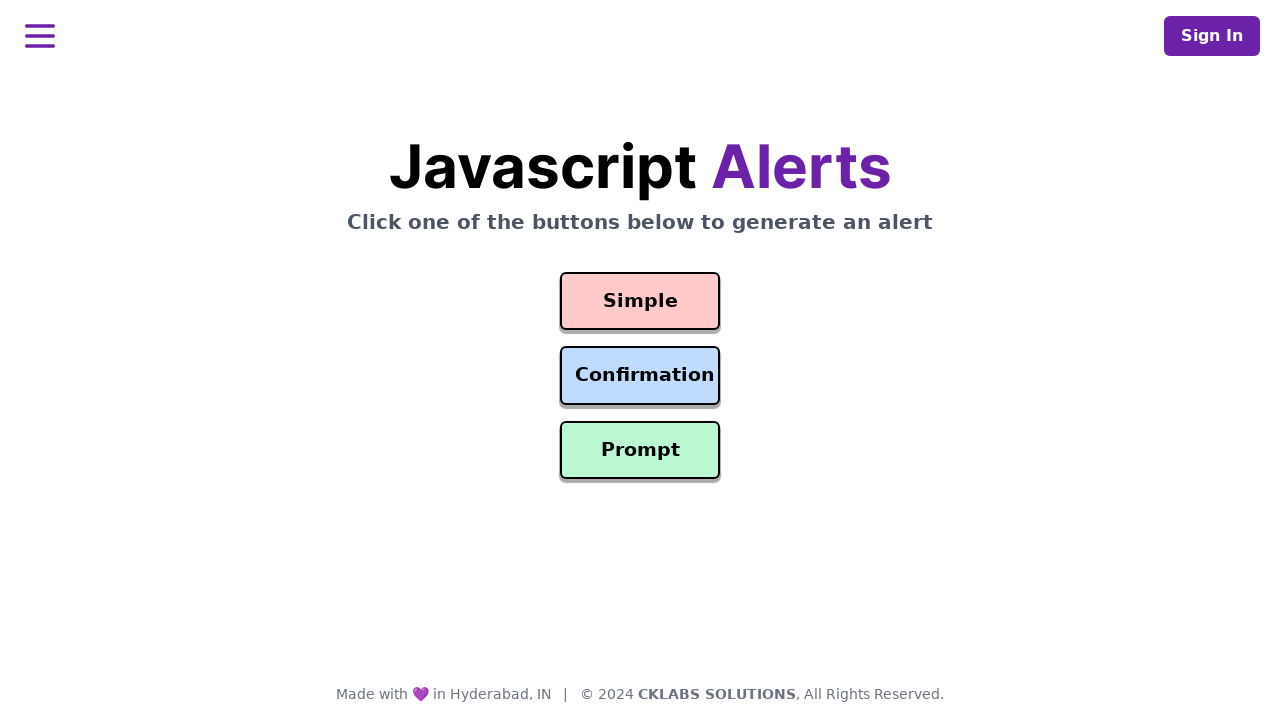

Clicked the Simple Alert button at (640, 301) on #simple
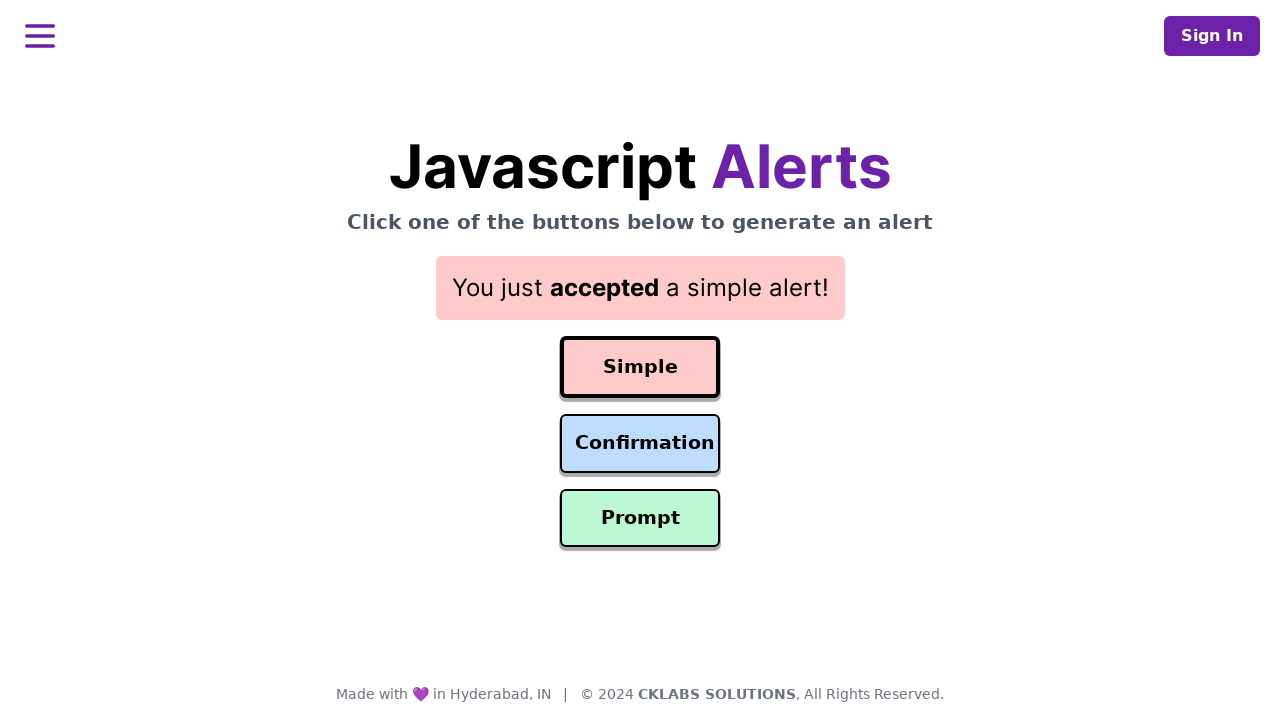

Set up dialog handler to accept alerts
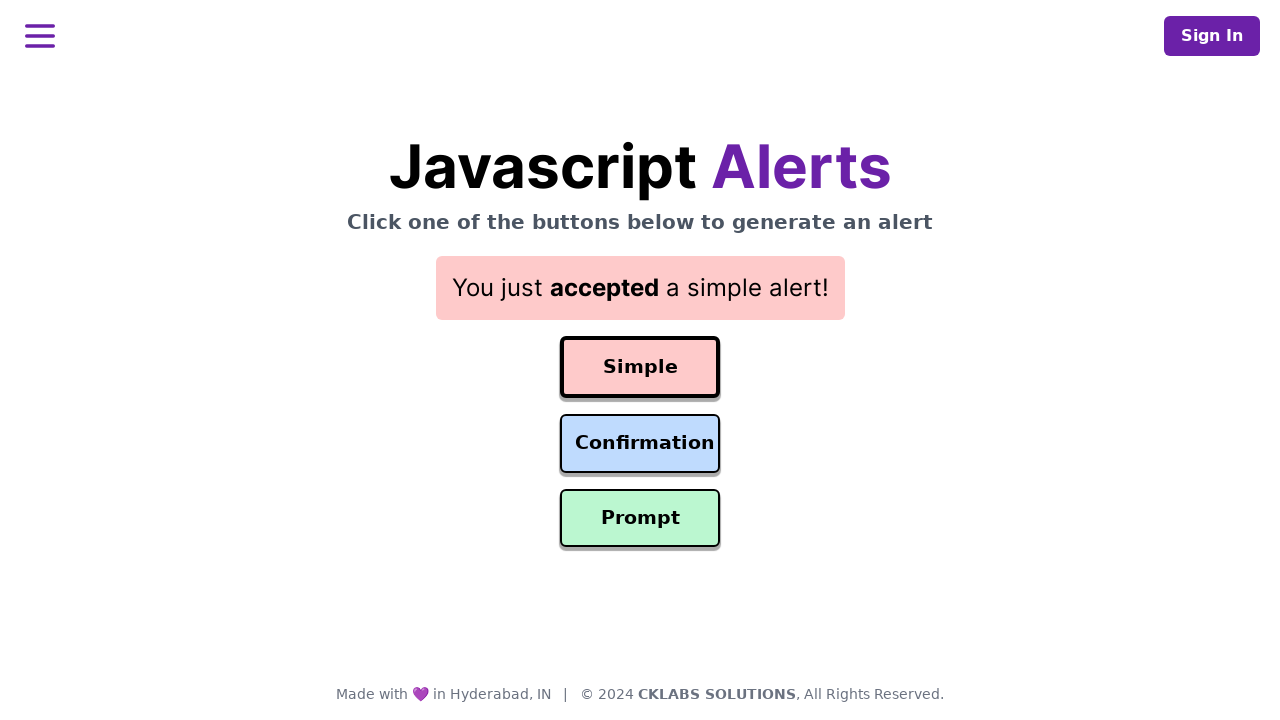

Alert was accepted and result text is displayed
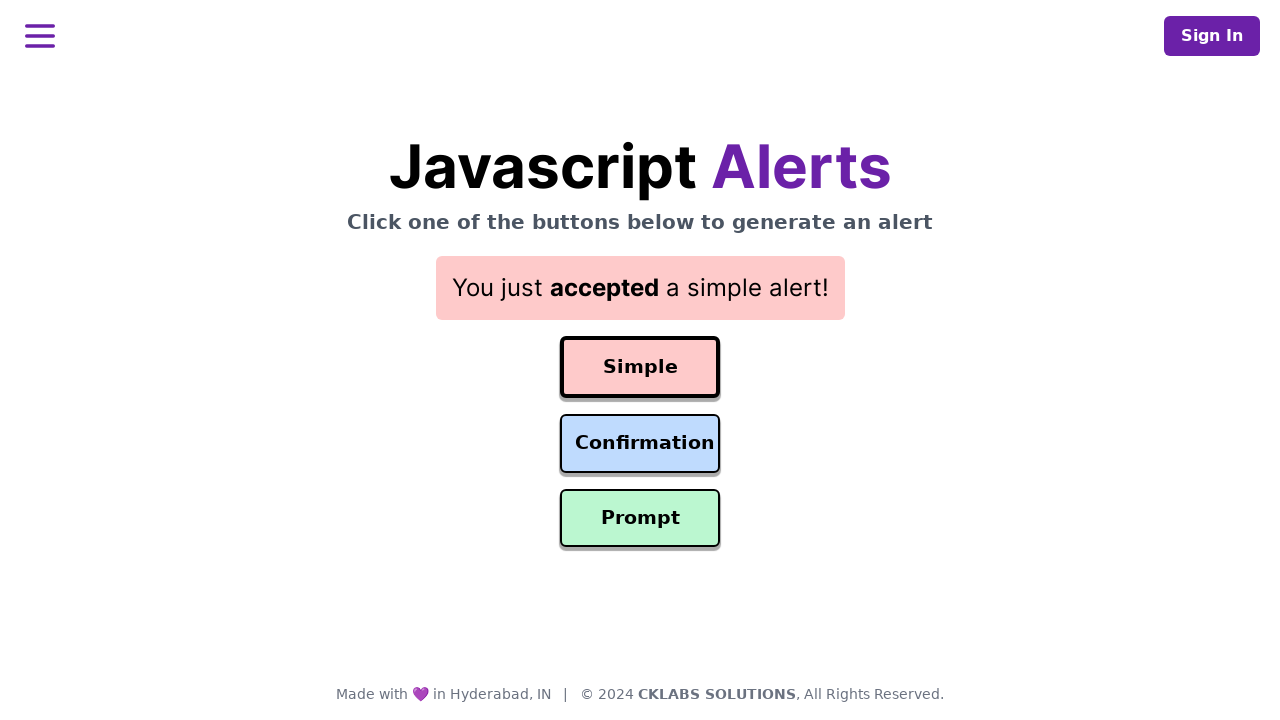

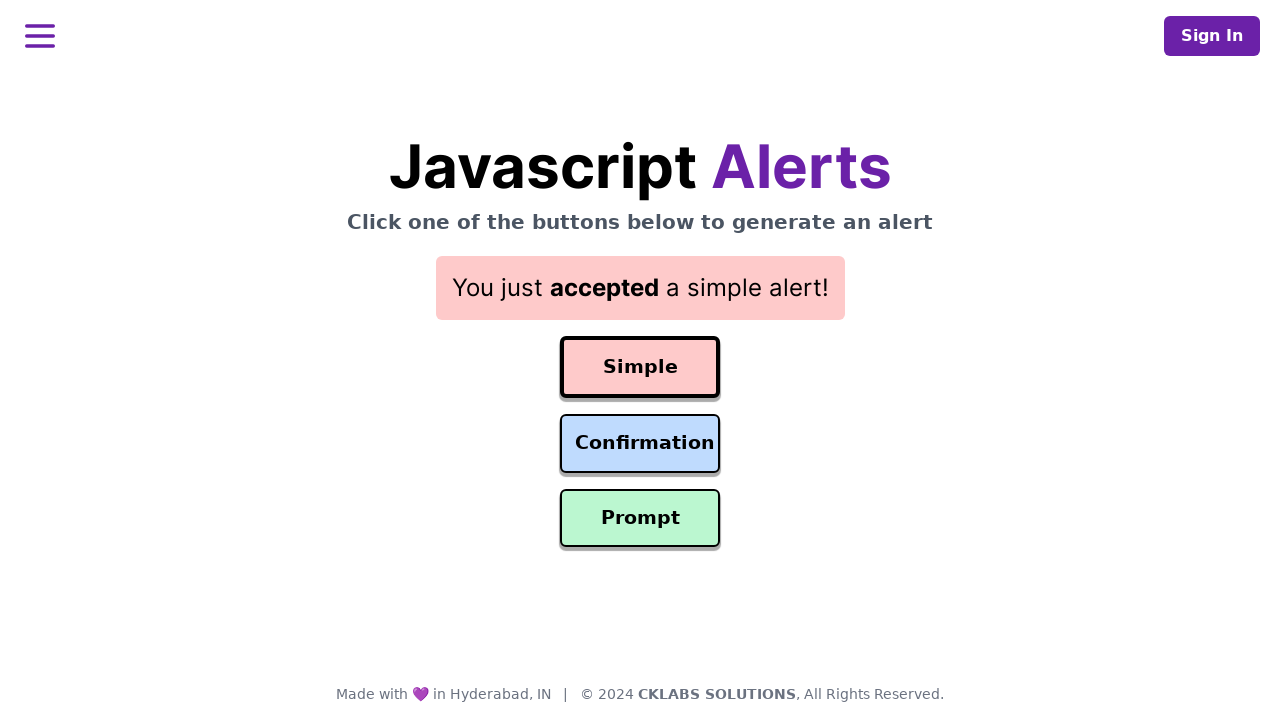